Navigates to Mercari Japan search results page with a search query and verifies that the item grid loads with product listings

Starting URL: https://jp.mercari.com/en/search?keyword=vintage+camera&category_id=1&lang=en&sort=created_time&order=desc

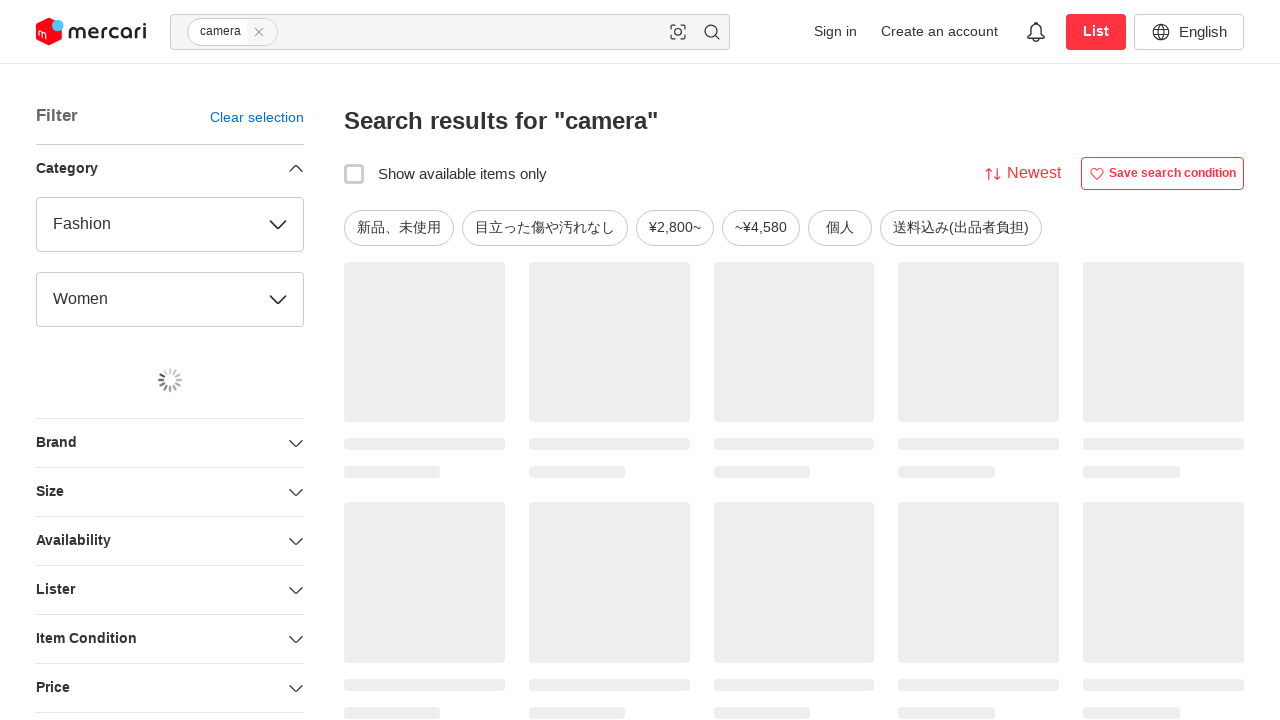

Item grid loaded on Mercari Japan search results page
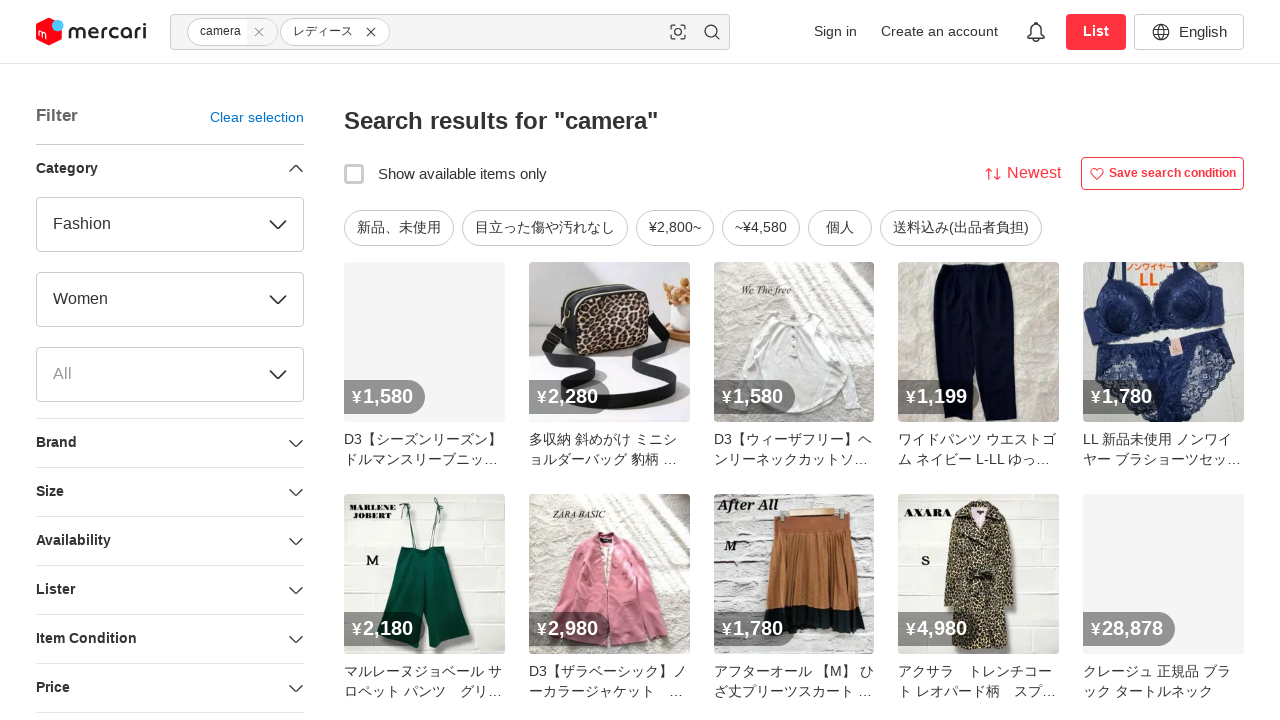

Product listing cells verified in item grid
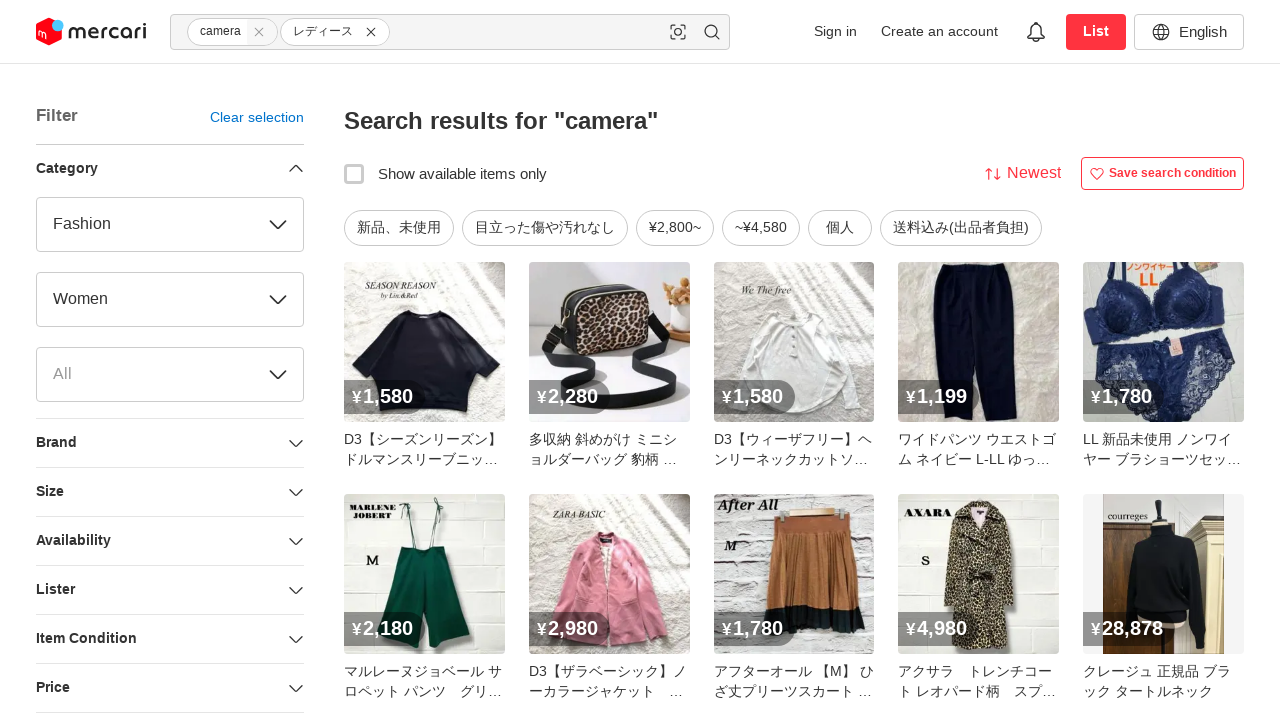

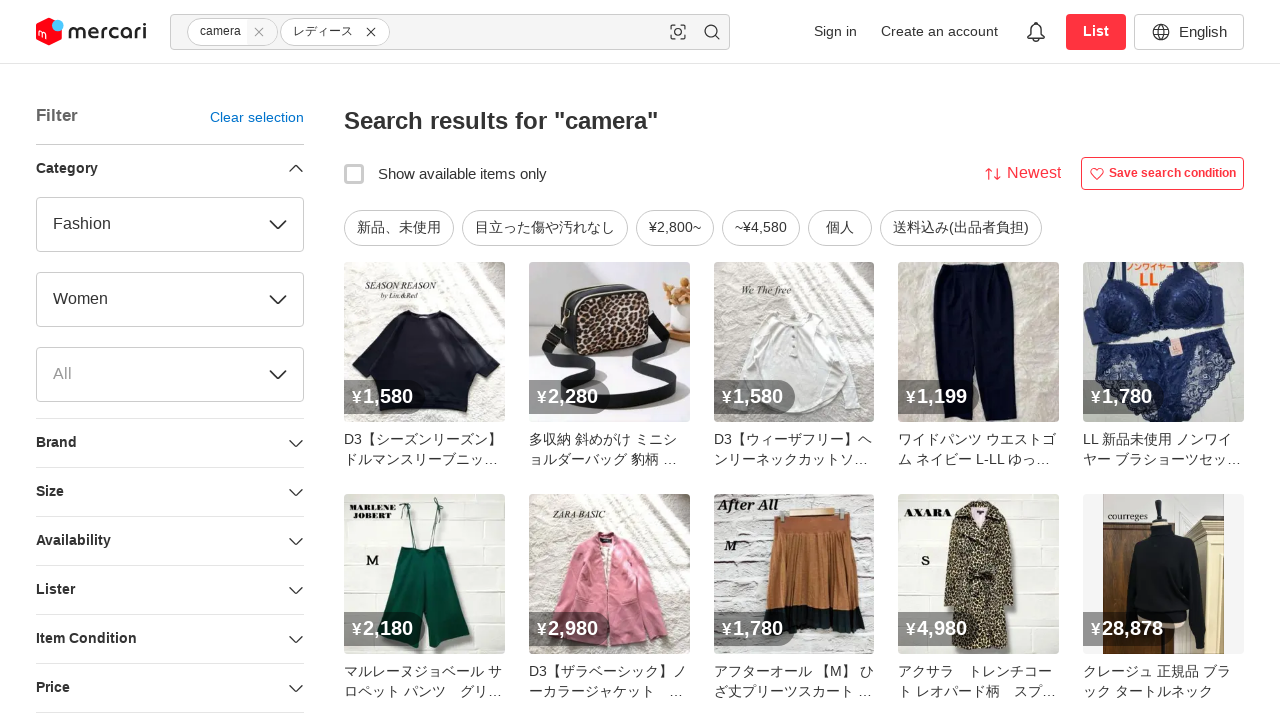